Tests the Go Playground interface by clicking on the code editor area using coordinates, then performing keyboard actions to select all text (Ctrl+A) and type "hello".

Starting URL: http://play.golang.org/?simple=1

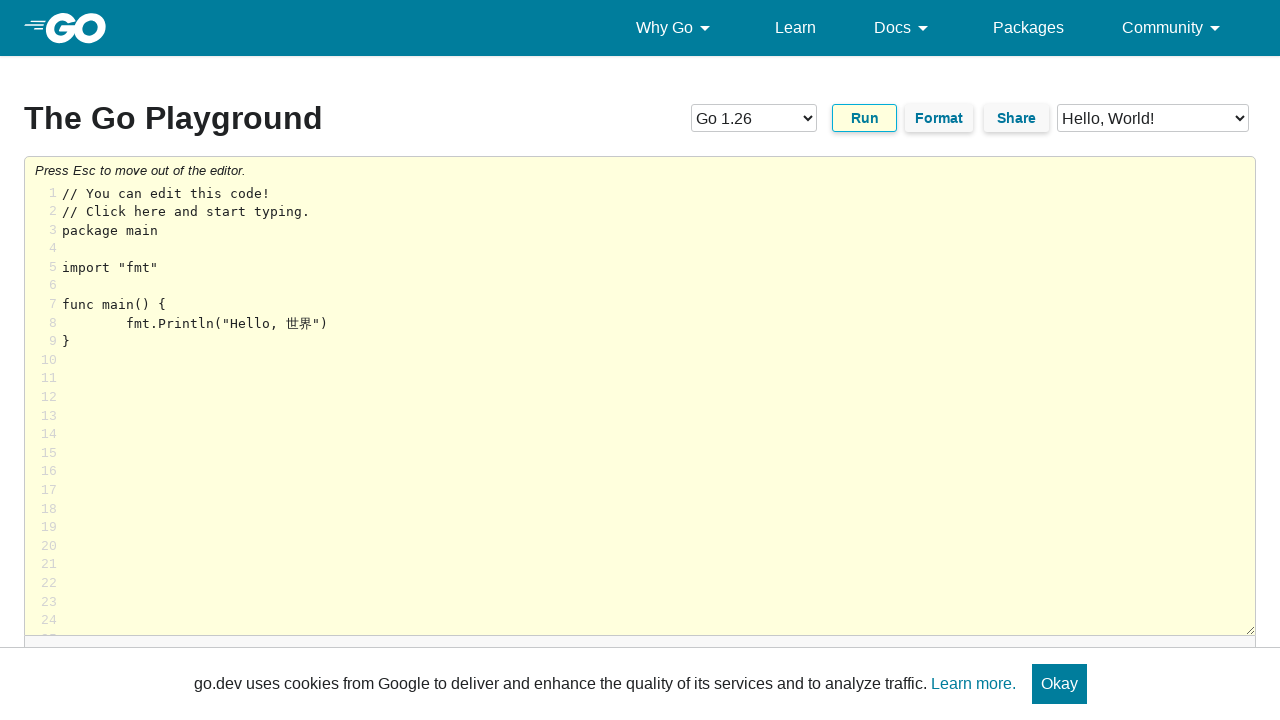

Moved mouse to code editor area at coordinates (100, 100) at (100, 100)
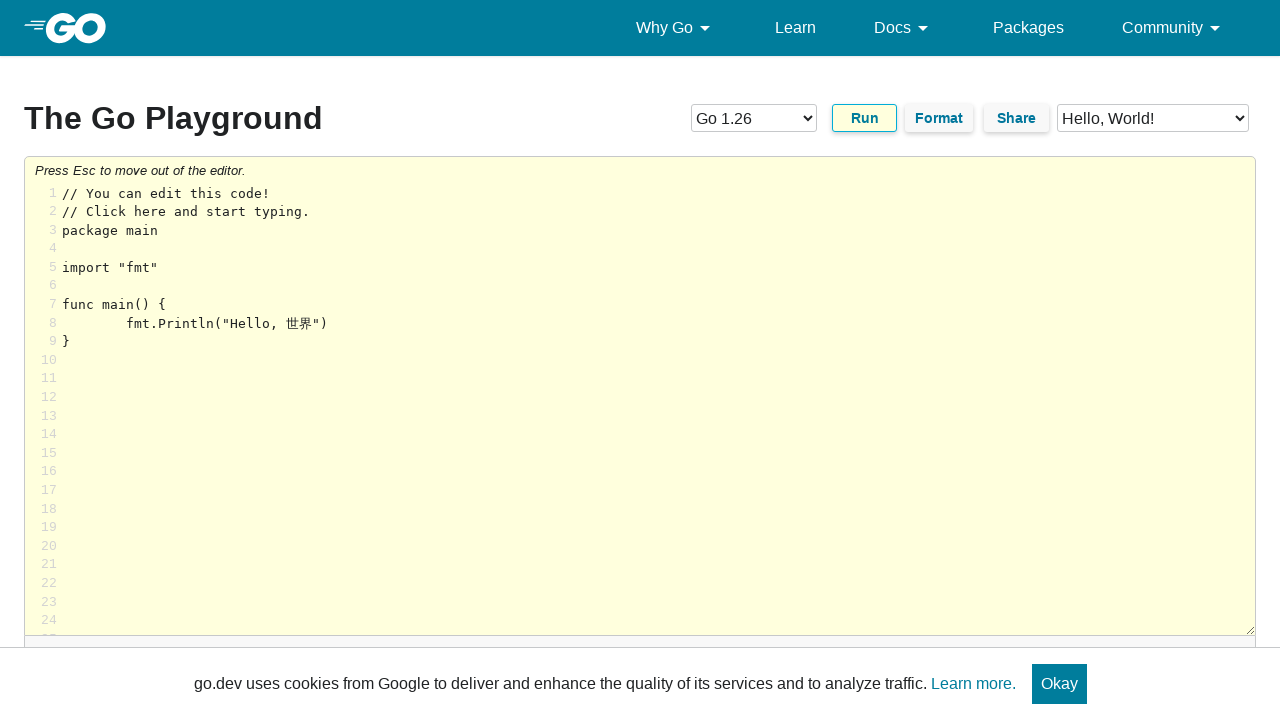

Clicked on the code editor area at (100, 100)
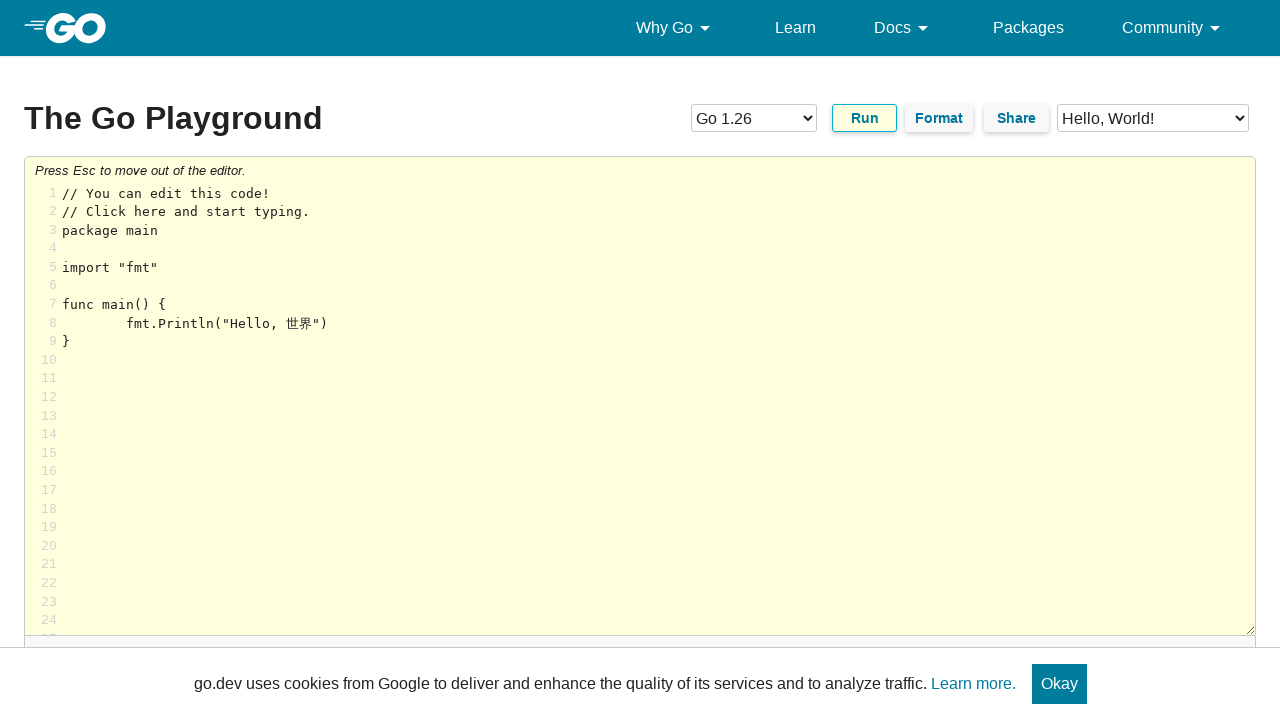

Pressed Control key down
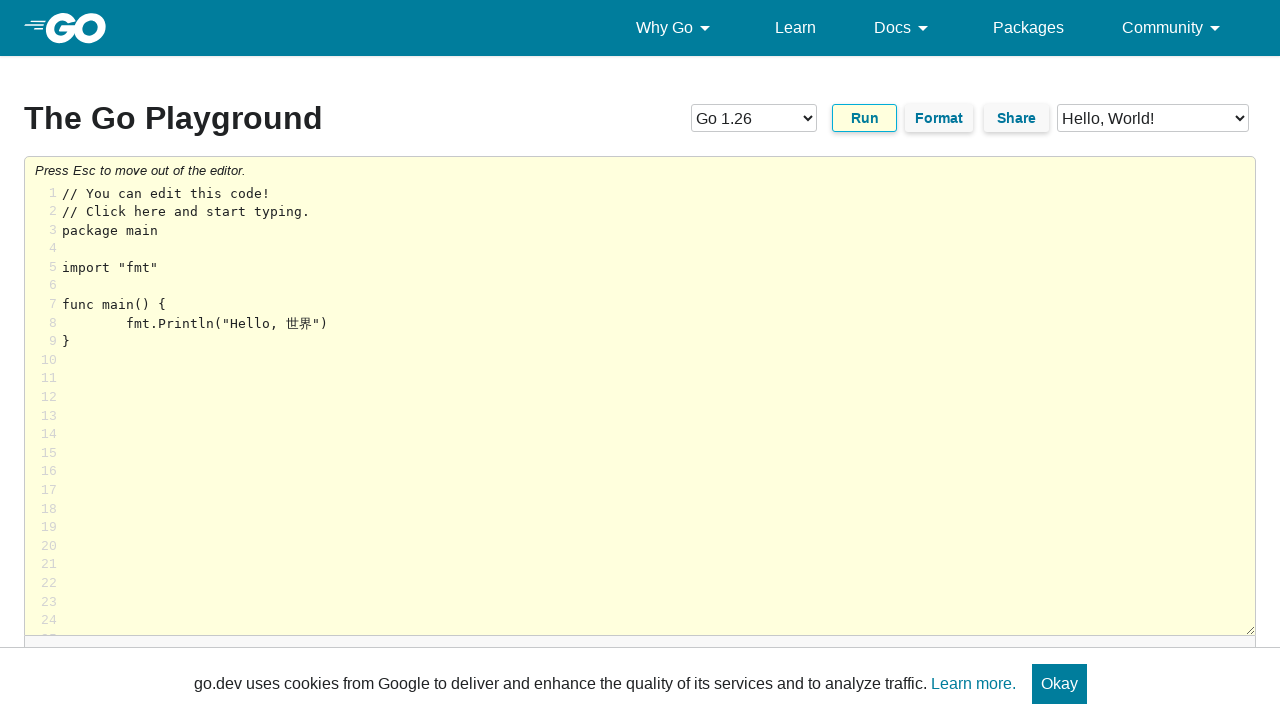

Pressed 'a' key to select all text
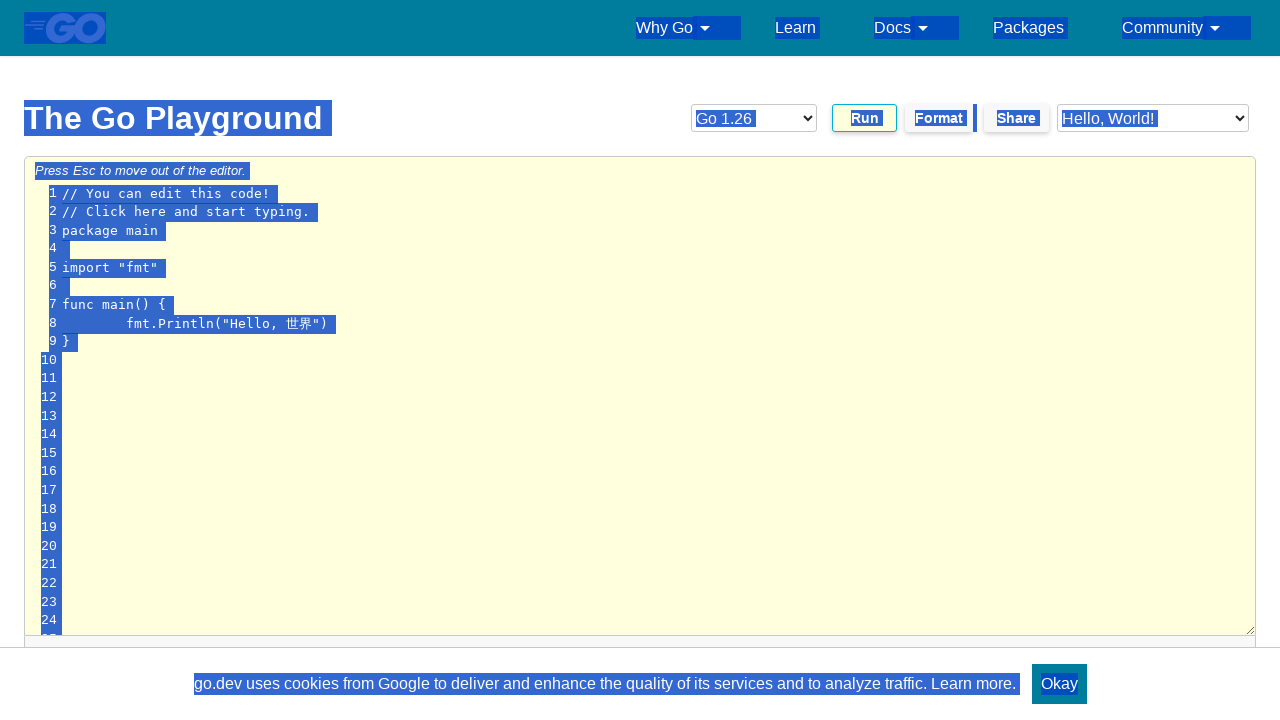

Released Control key
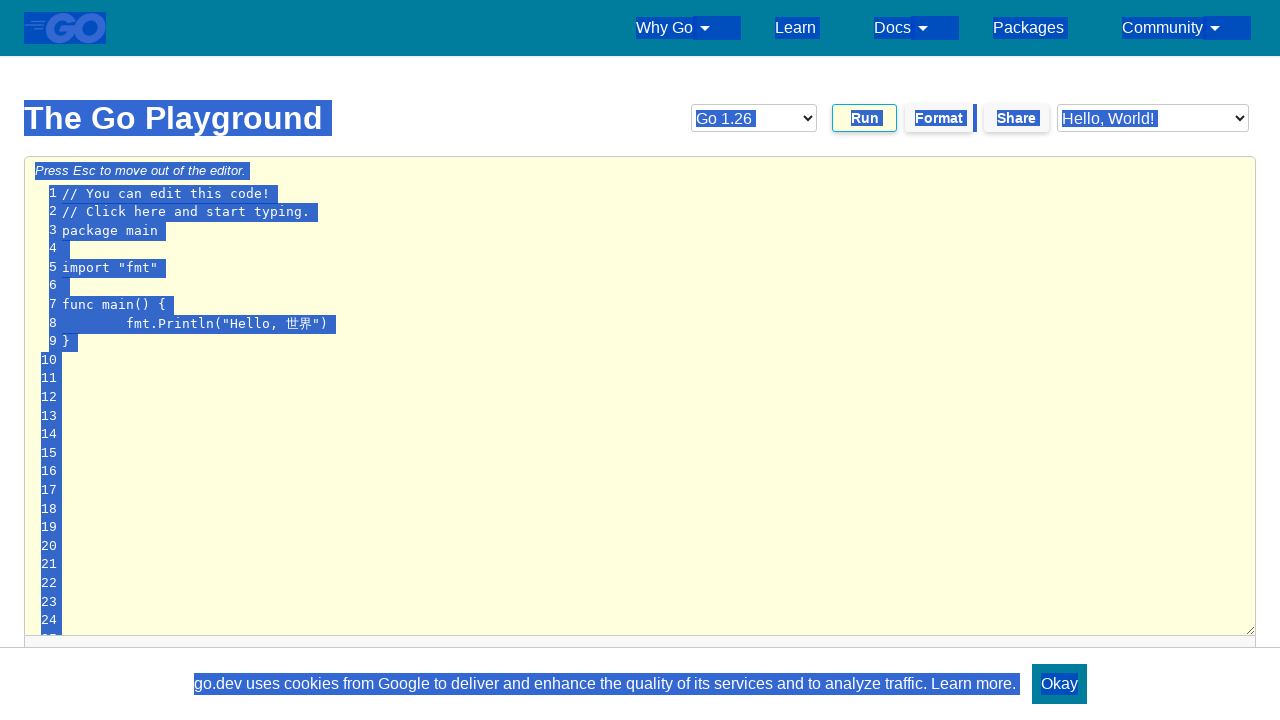

Typed 'hello' to replace selected text in code editor
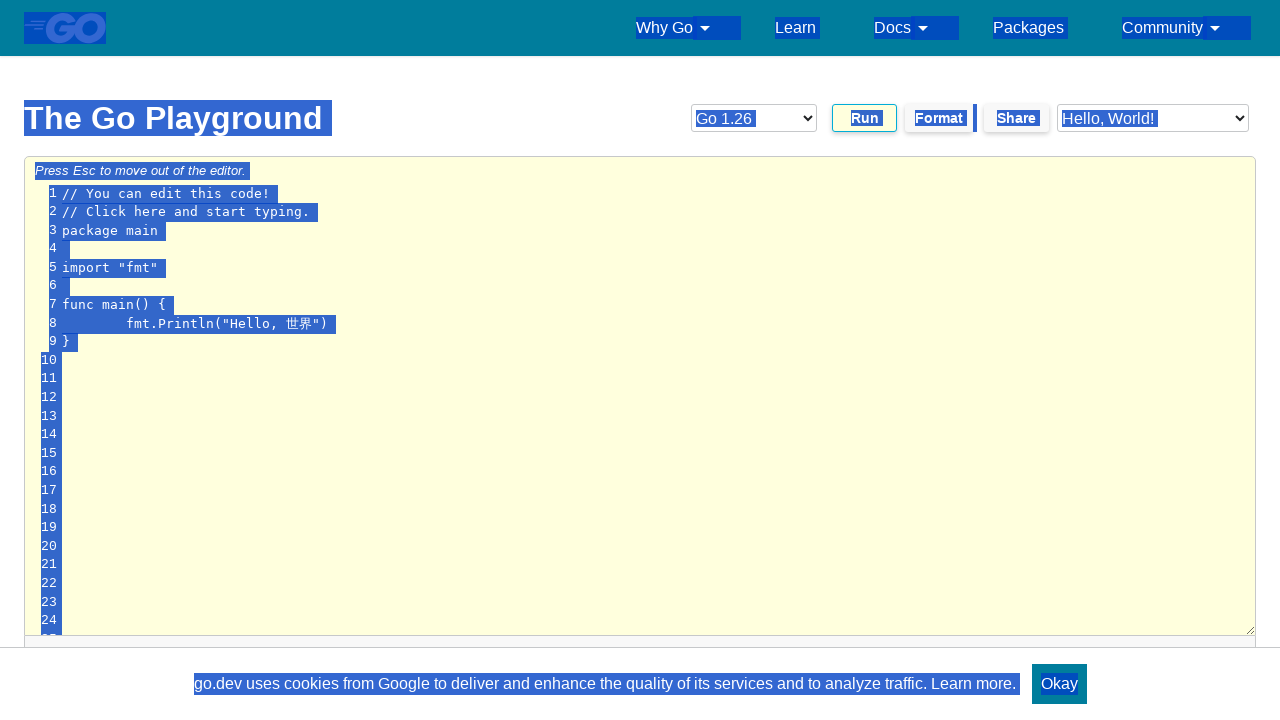

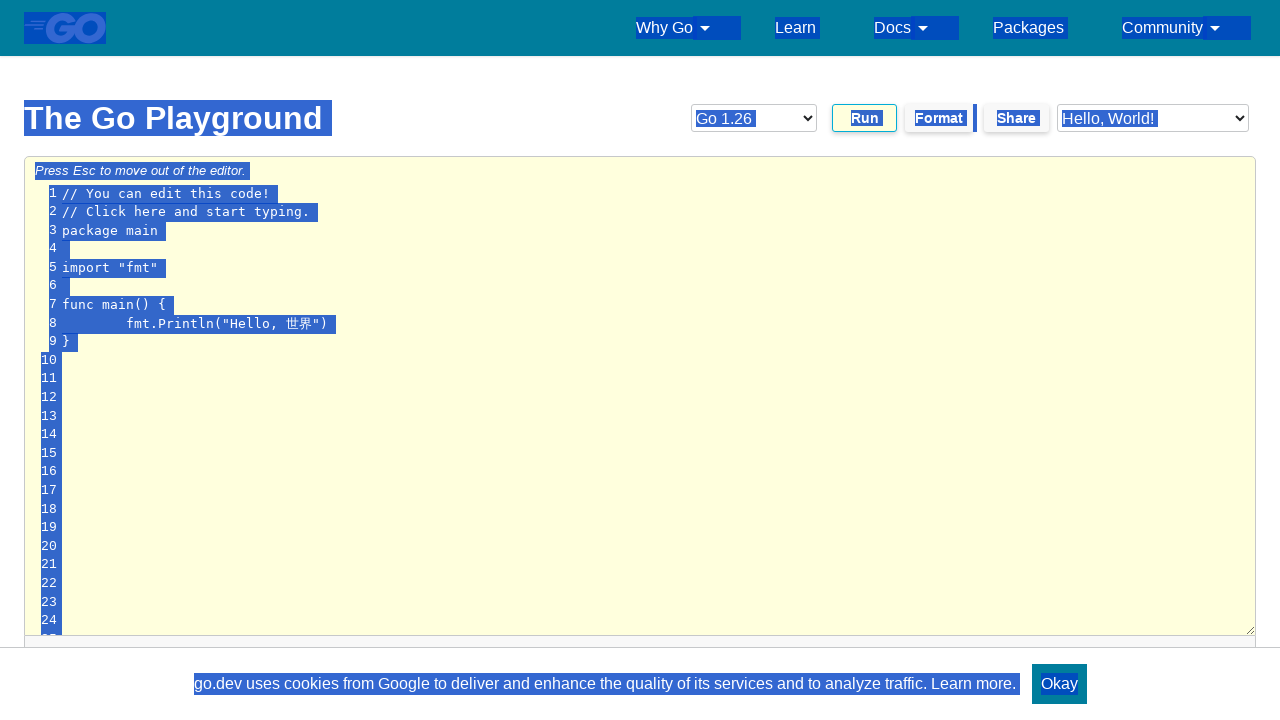